Tests the Dynamic Controls page by clicking on a checkbox, removing it via button click, waiting for confirmation message, then adding it back and verifying the message

Starting URL: https://the-internet.herokuapp.com/

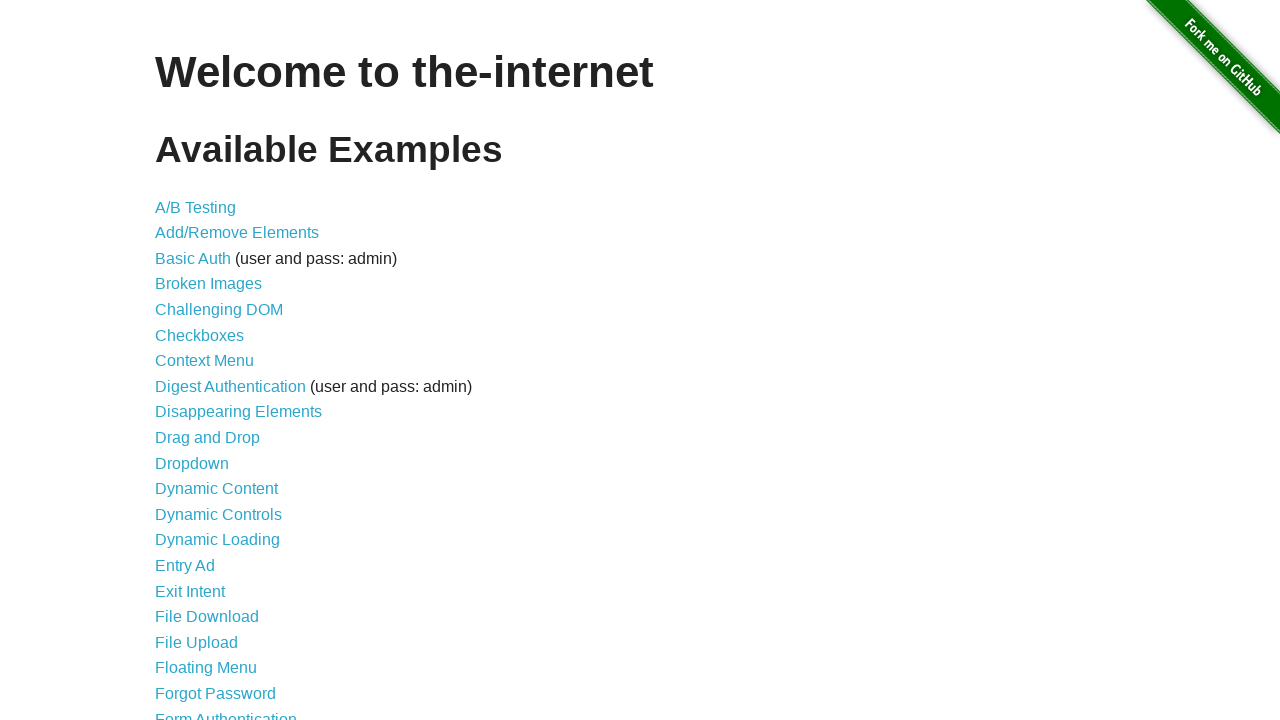

Clicked on Dynamic Controls link at (218, 514) on text=Dynamic Controls
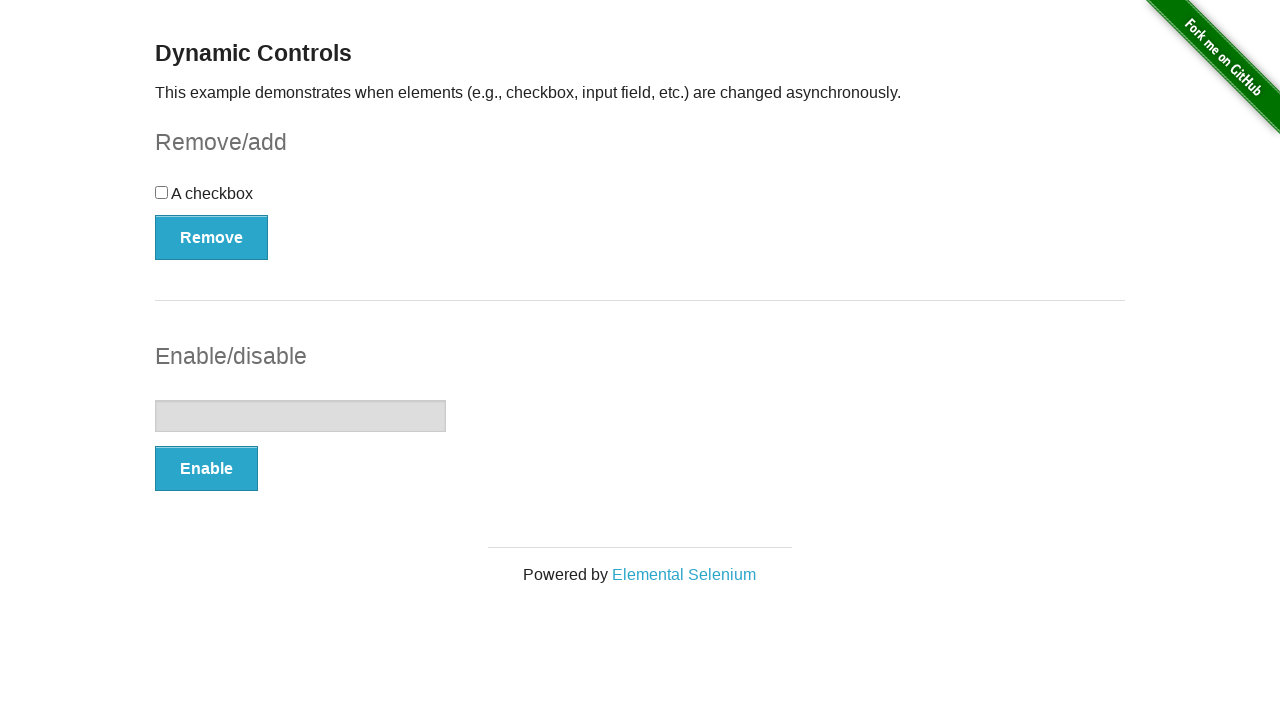

Clicked on the checkbox at (640, 200) on div#checkbox
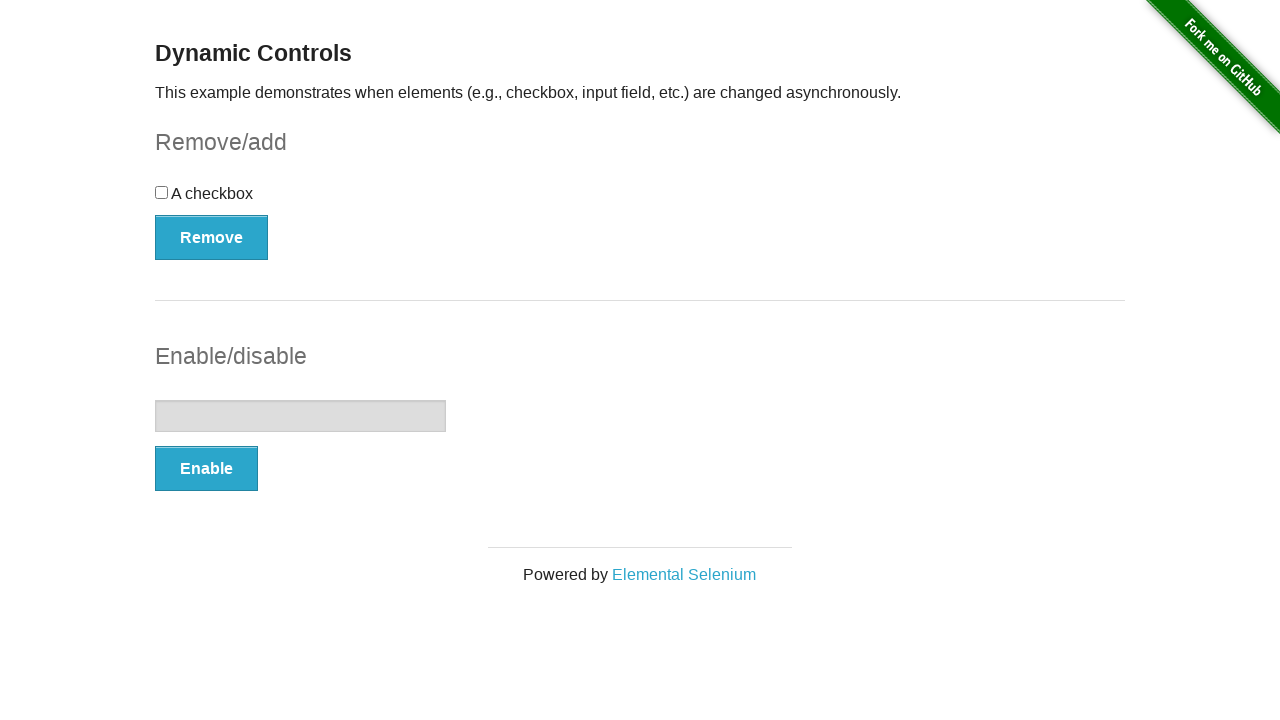

Clicked the Remove button to remove checkbox at (212, 237) on button[onclick='swapCheckbox()']
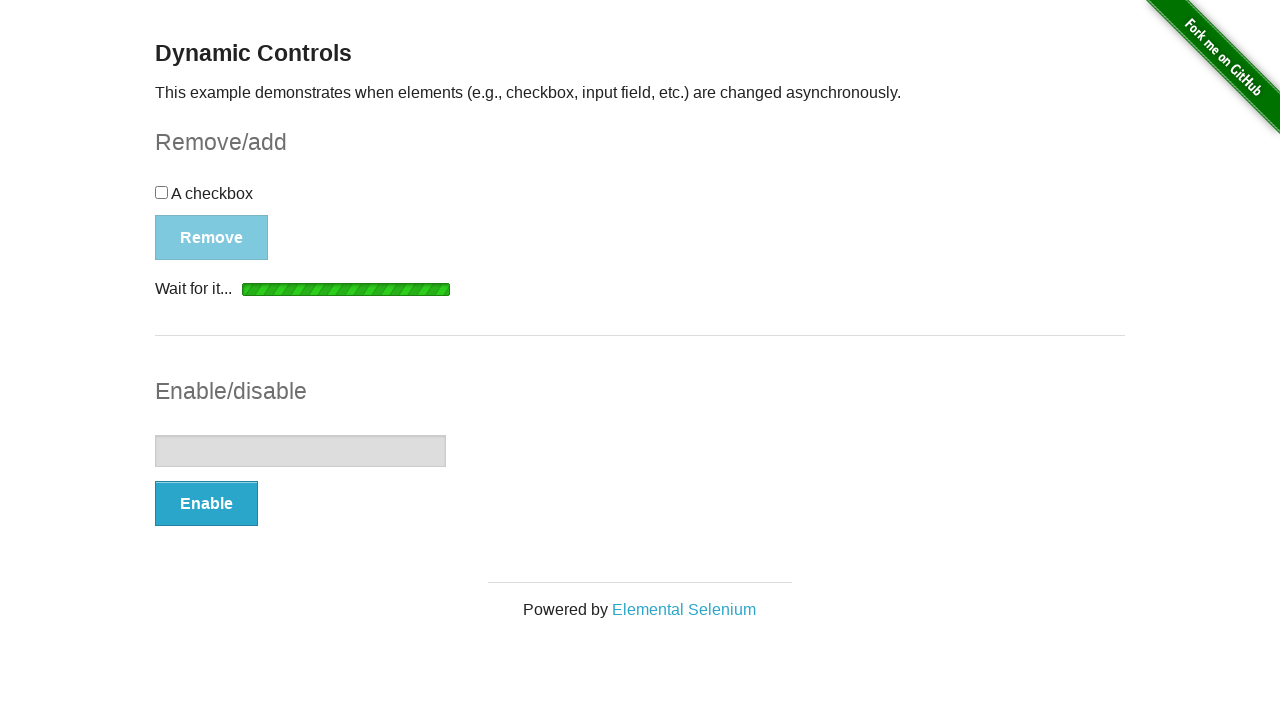

Waited for and confirmed 'It's gone!' message appeared
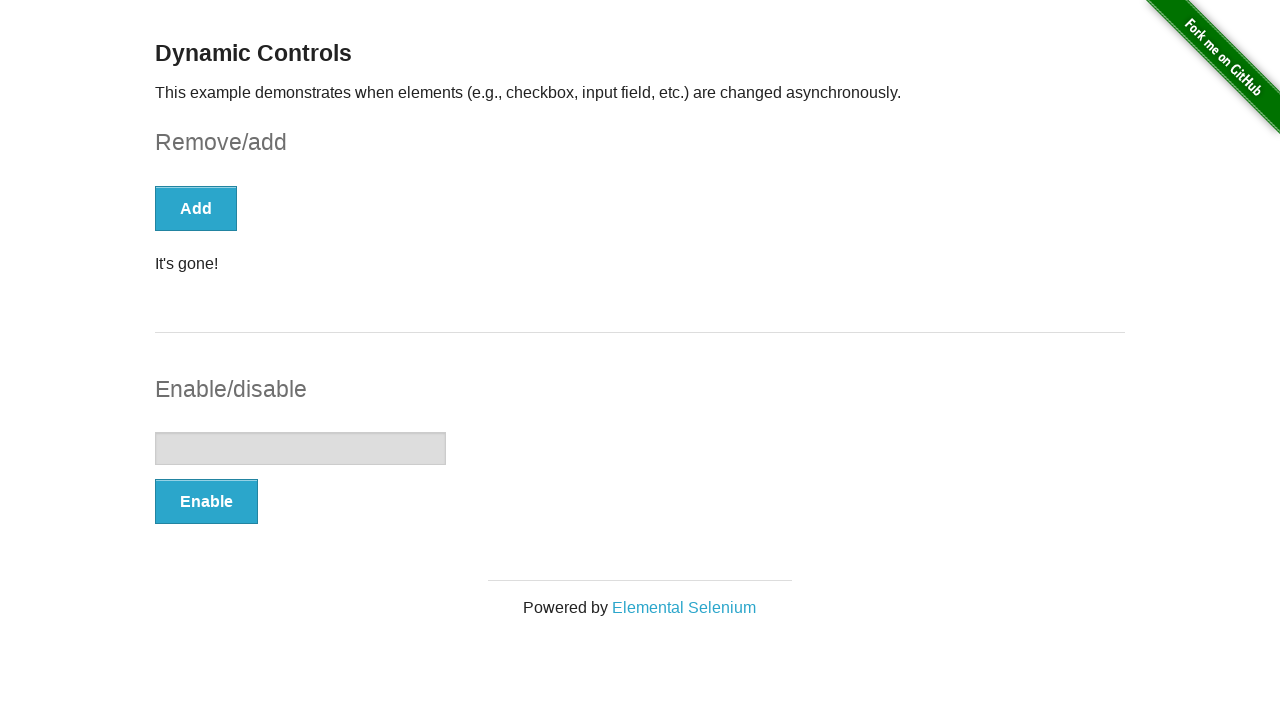

Clicked the Add button to bring checkbox back at (196, 208) on button[onclick='swapCheckbox()']
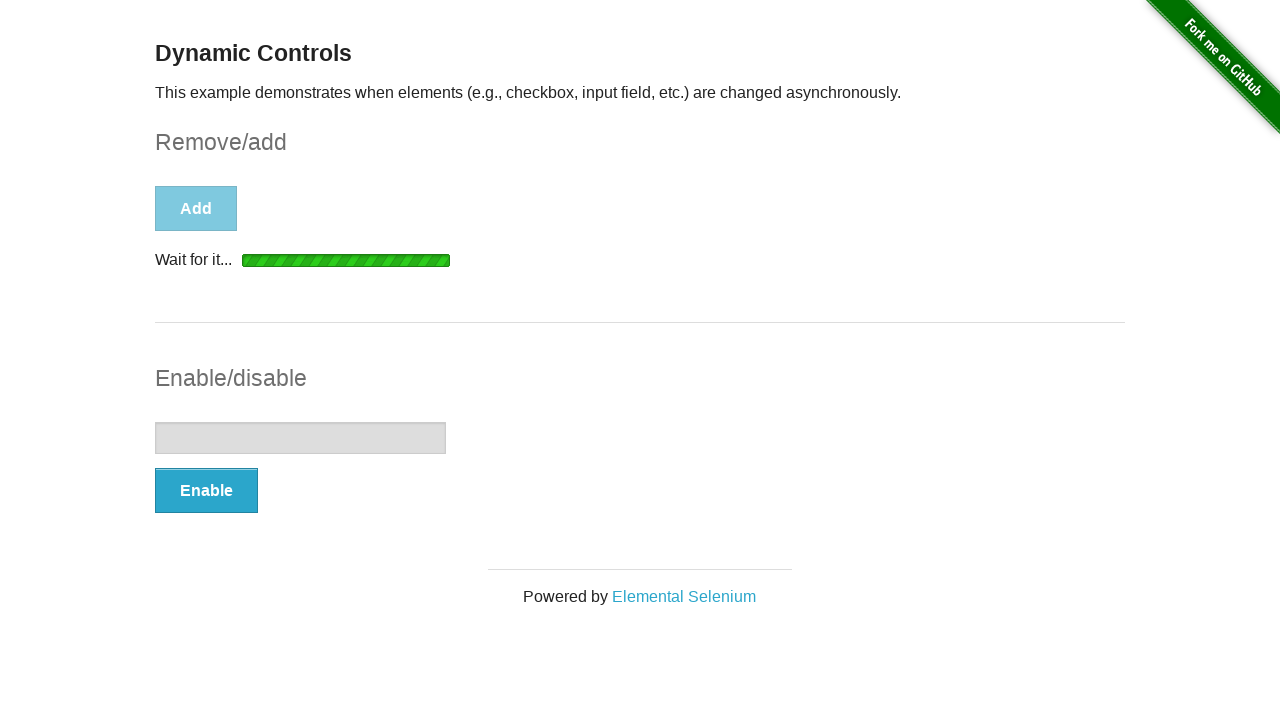

Waited for and confirmed 'It's back!' message appeared
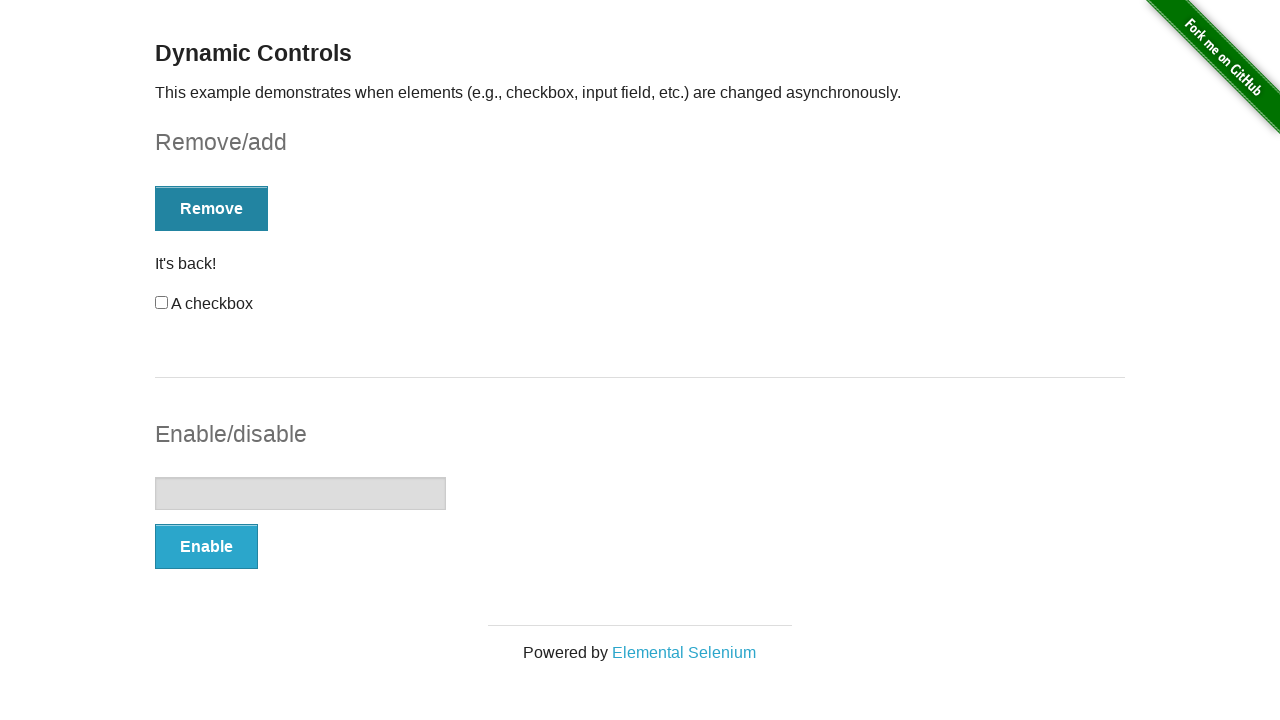

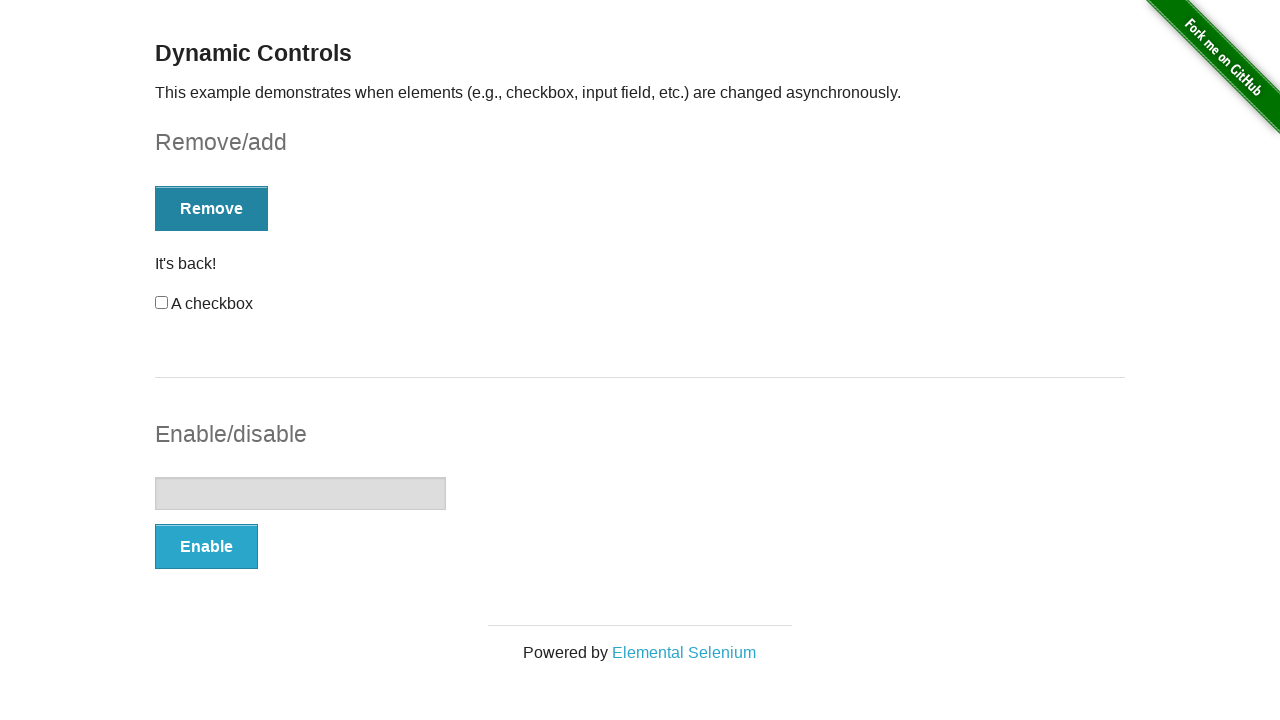